Navigates through page links and verifies an h1 element exists and is not null

Starting URL: https://teserat.github.io/welcome/

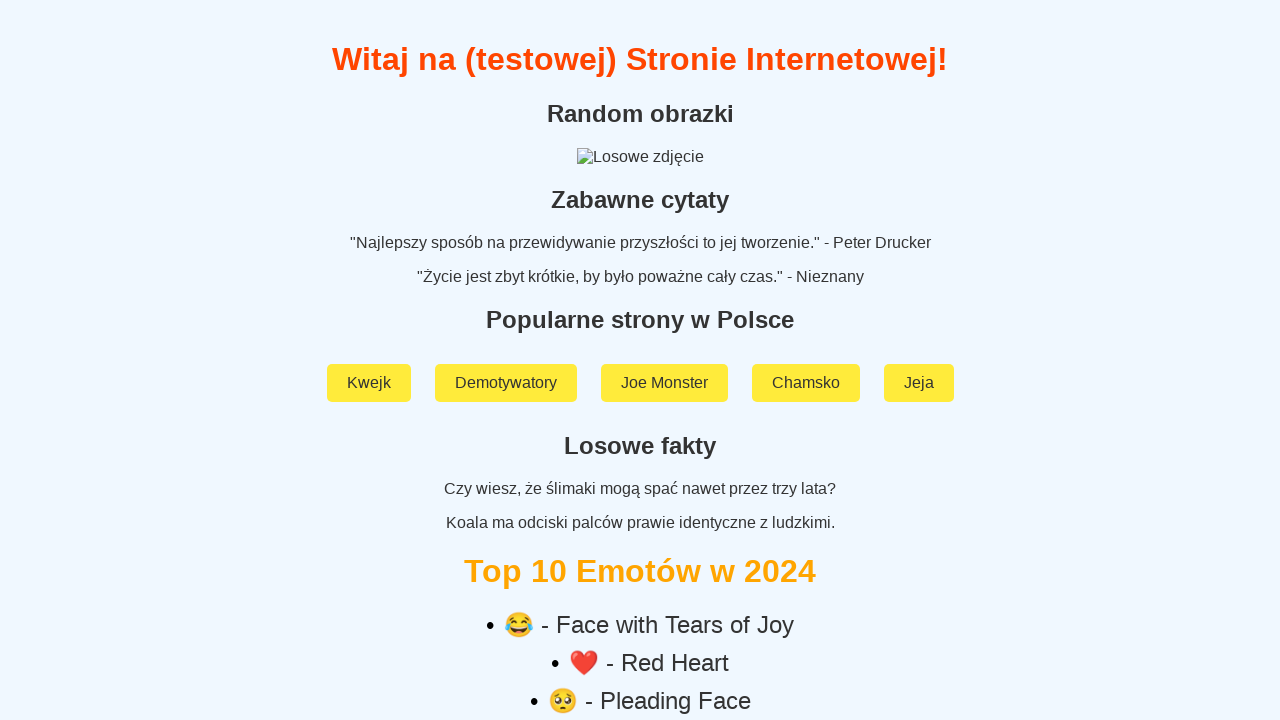

Clicked on 'Rozchodniak' link at (640, 592) on text=Rozchodniak
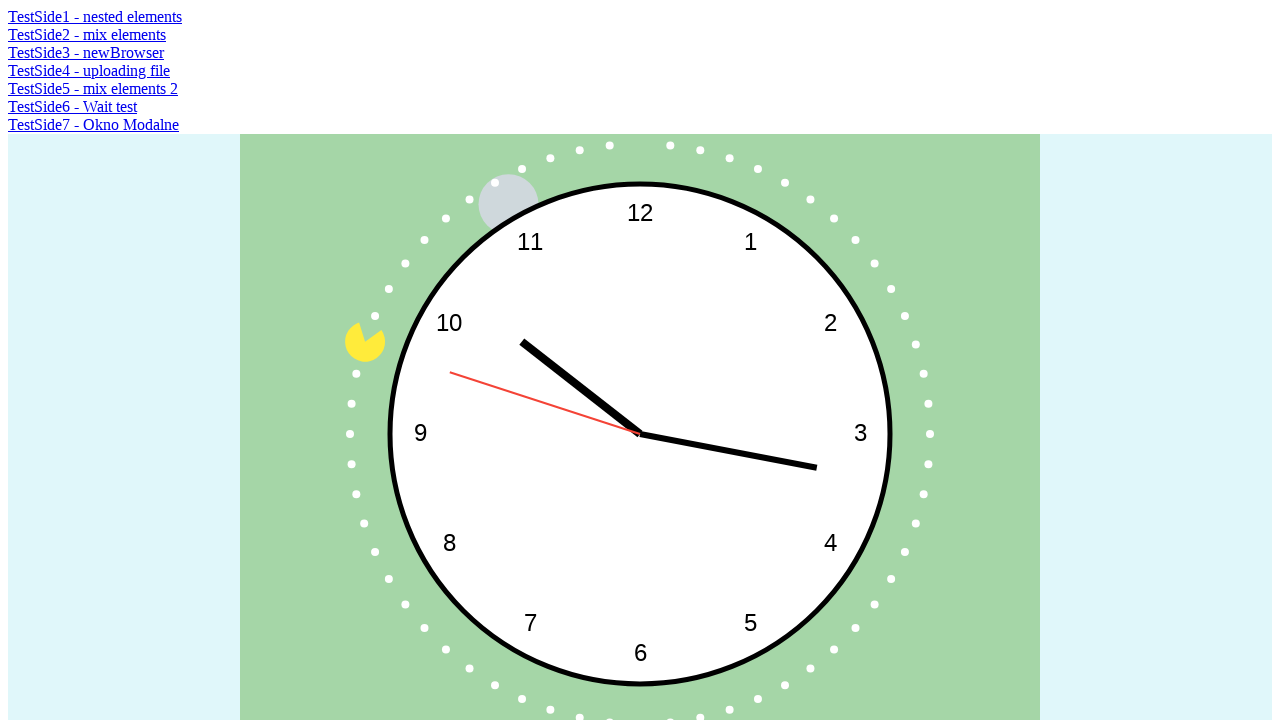

Clicked on 'TestSide5 - mix elements 2' link at (93, 88) on text=TestSide5 - mix elements 2
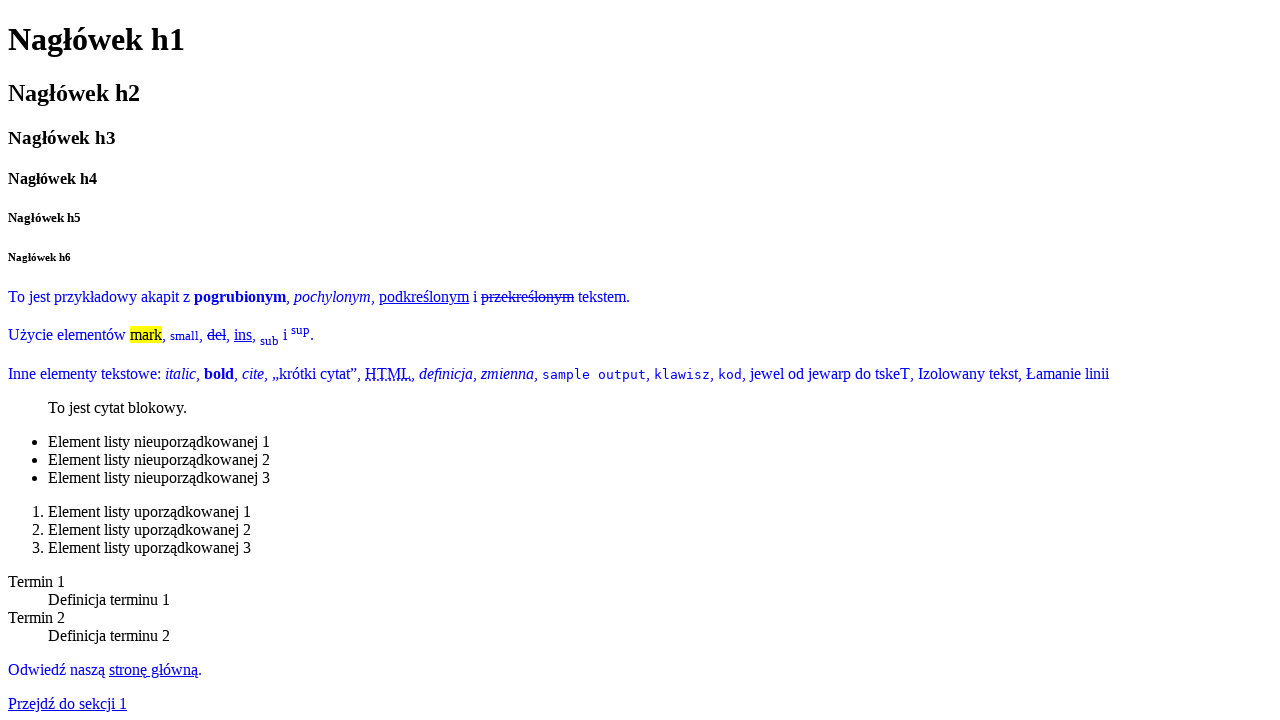

Verified h1 element exists and is not null
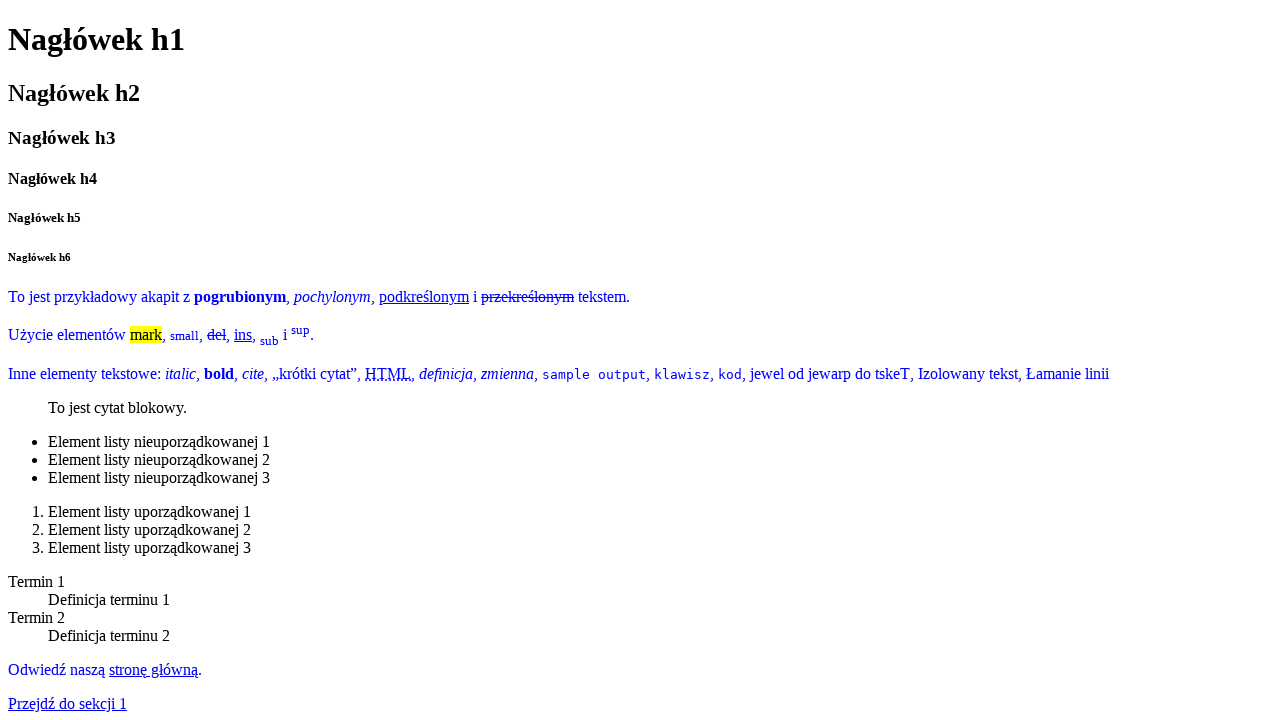

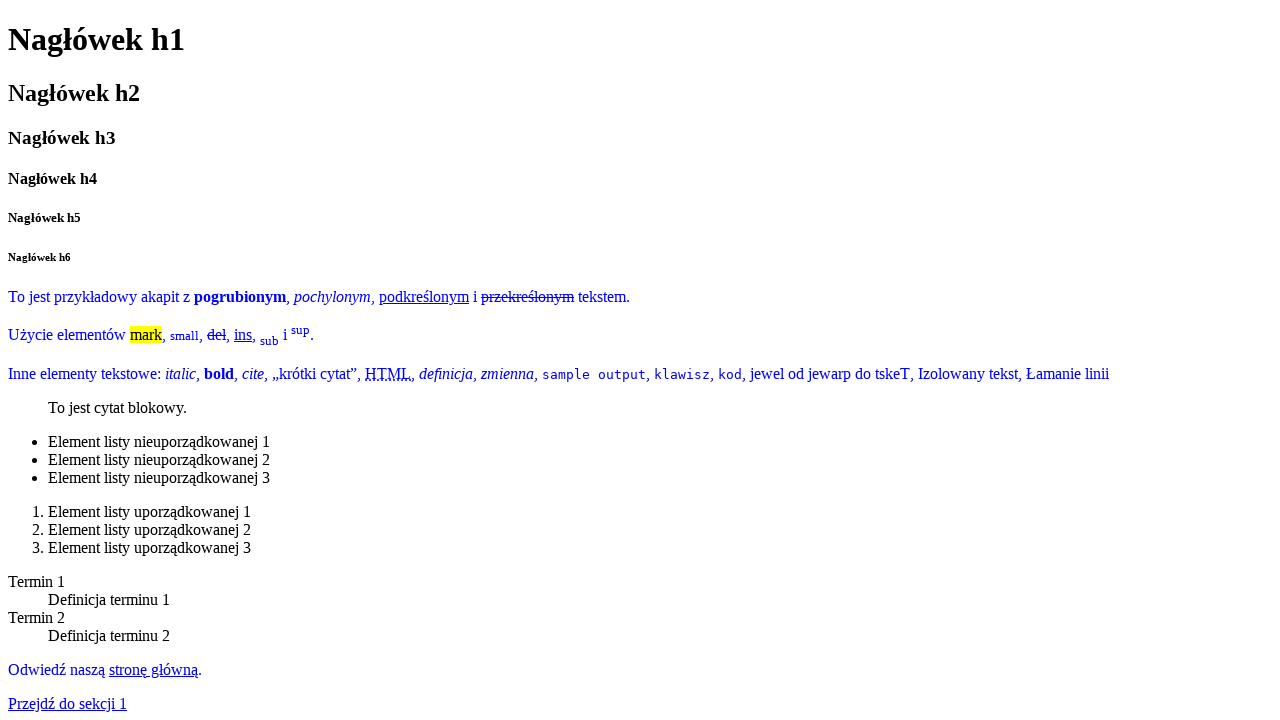